Tests that clicking the not-found link triggers a request that returns 404 status code and displays the response message

Starting URL: https://demoqa.com/links

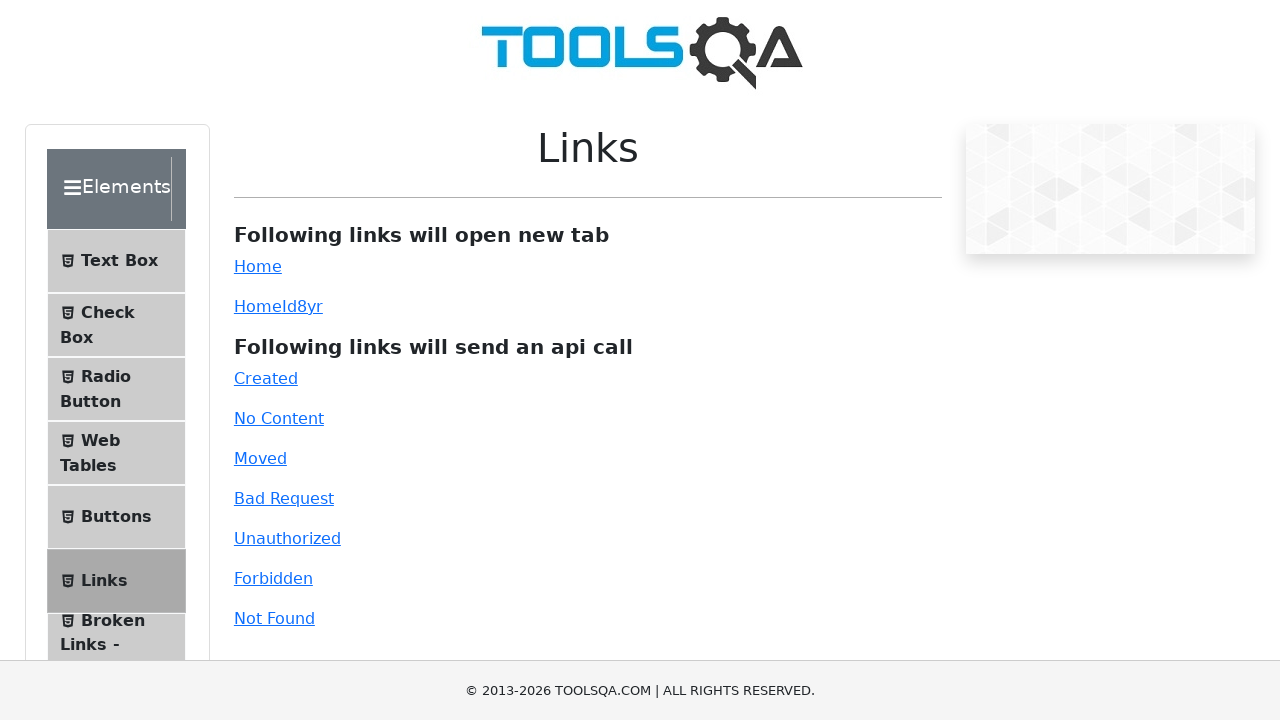

Clicked the not-found link with id 'invalid-url' at (274, 618) on xpath=//a[@id="invalid-url"]
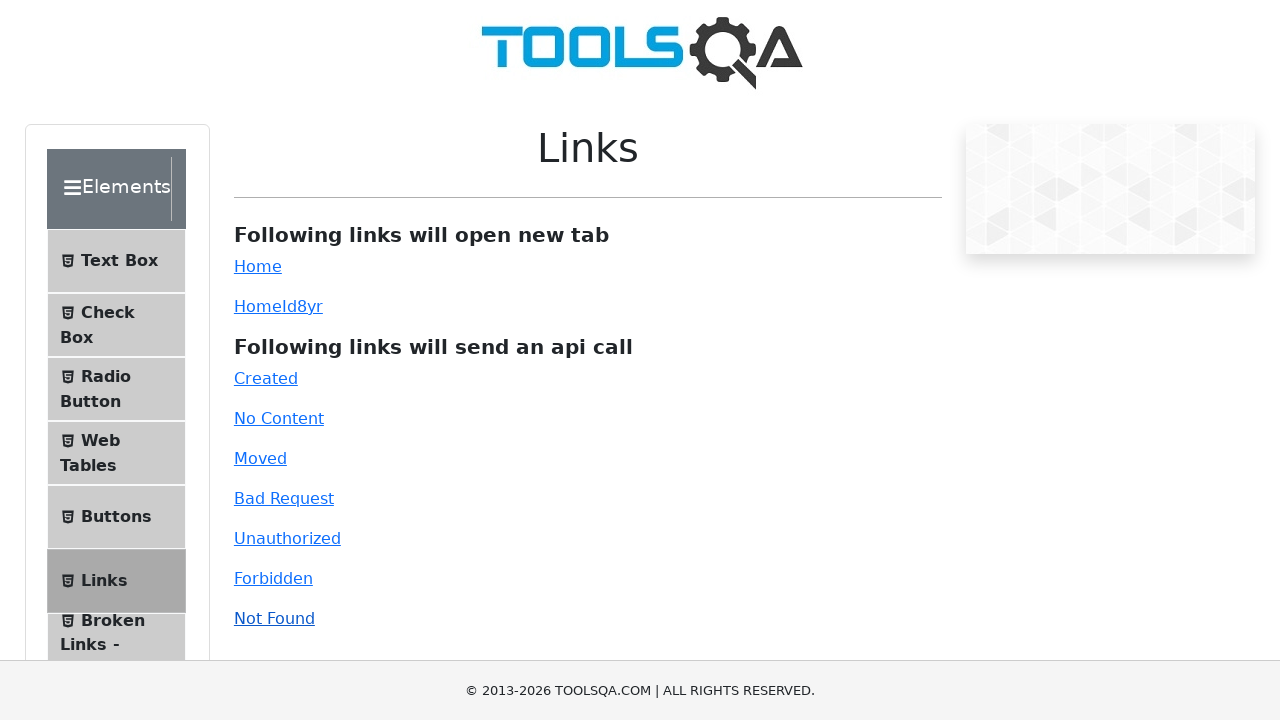

Response message appeared displaying 404 status code
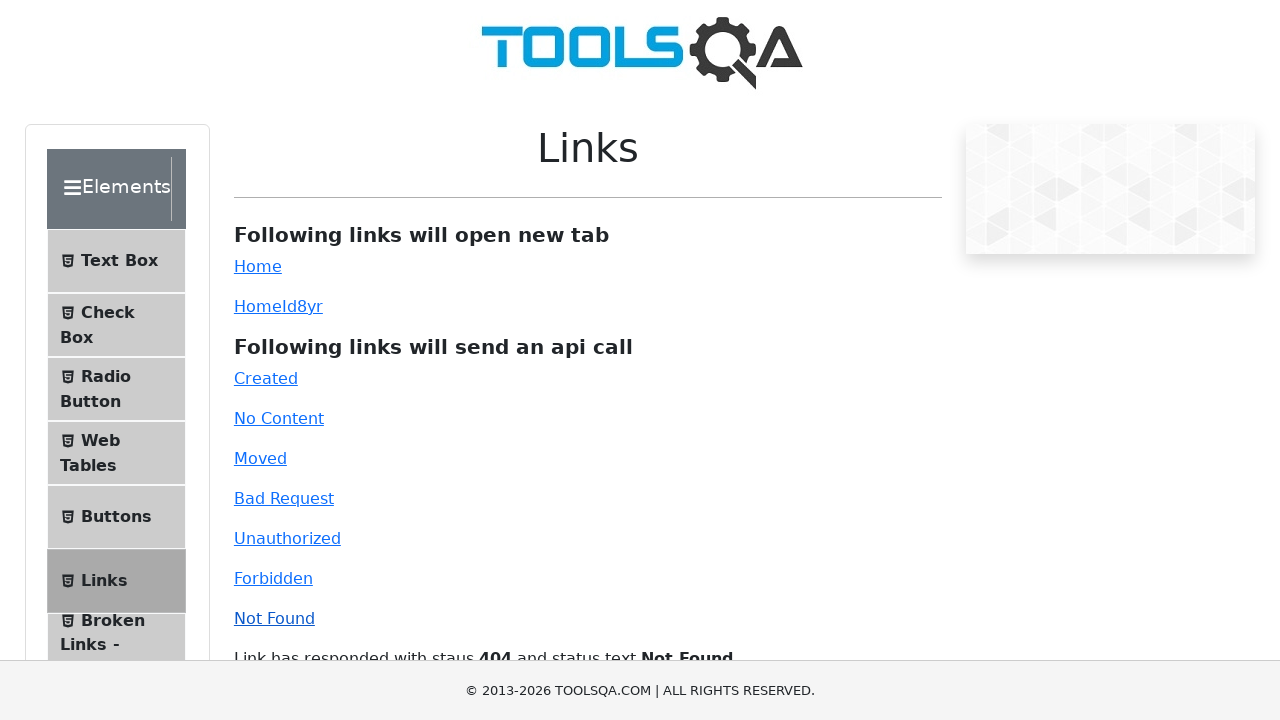

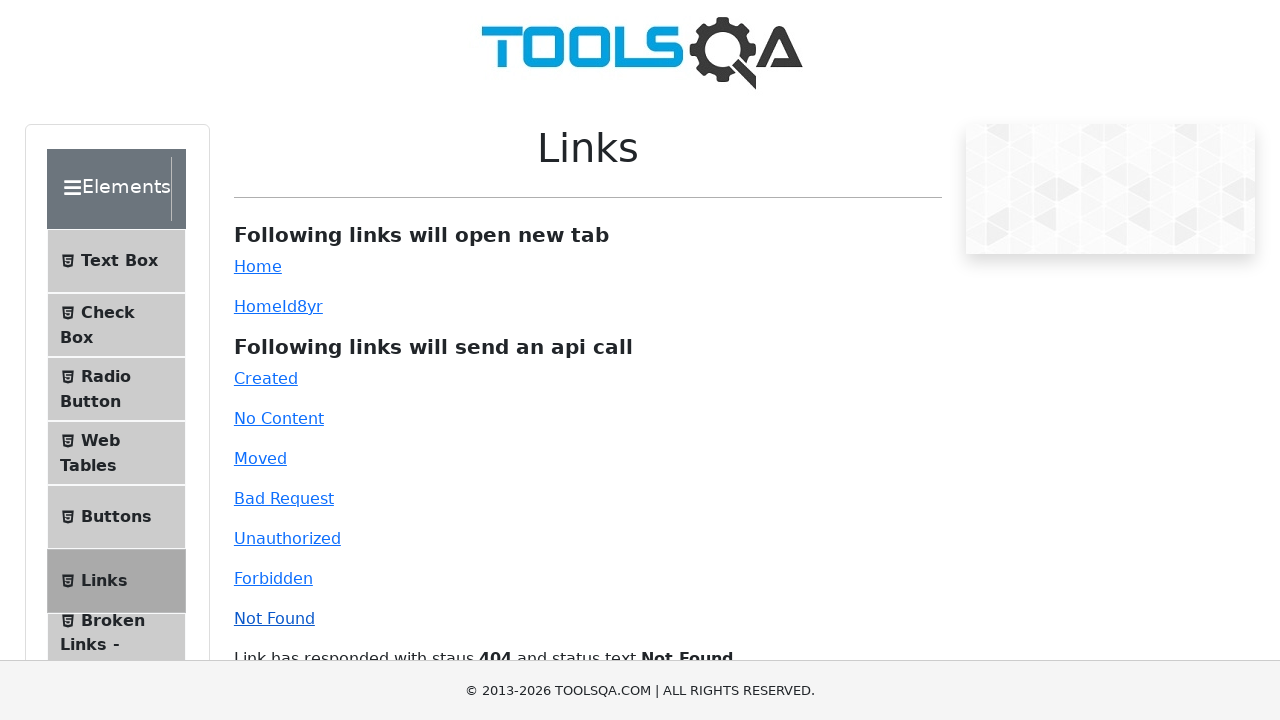